Tests right-click context menu functionality by right-clicking on an element, selecting Delete from the context menu, and accepting the resulting alert

Starting URL: http://swisnl.github.io/jQuery-contextMenu/demo.html

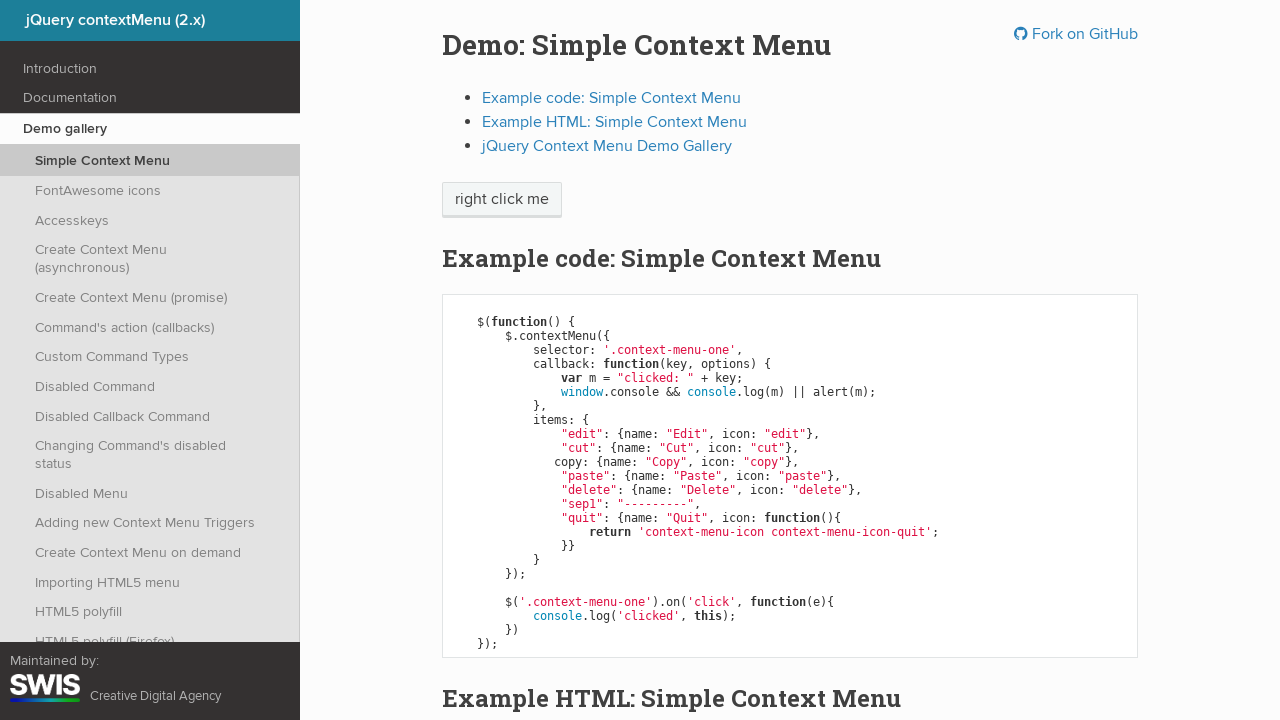

Located the 'right click me' element
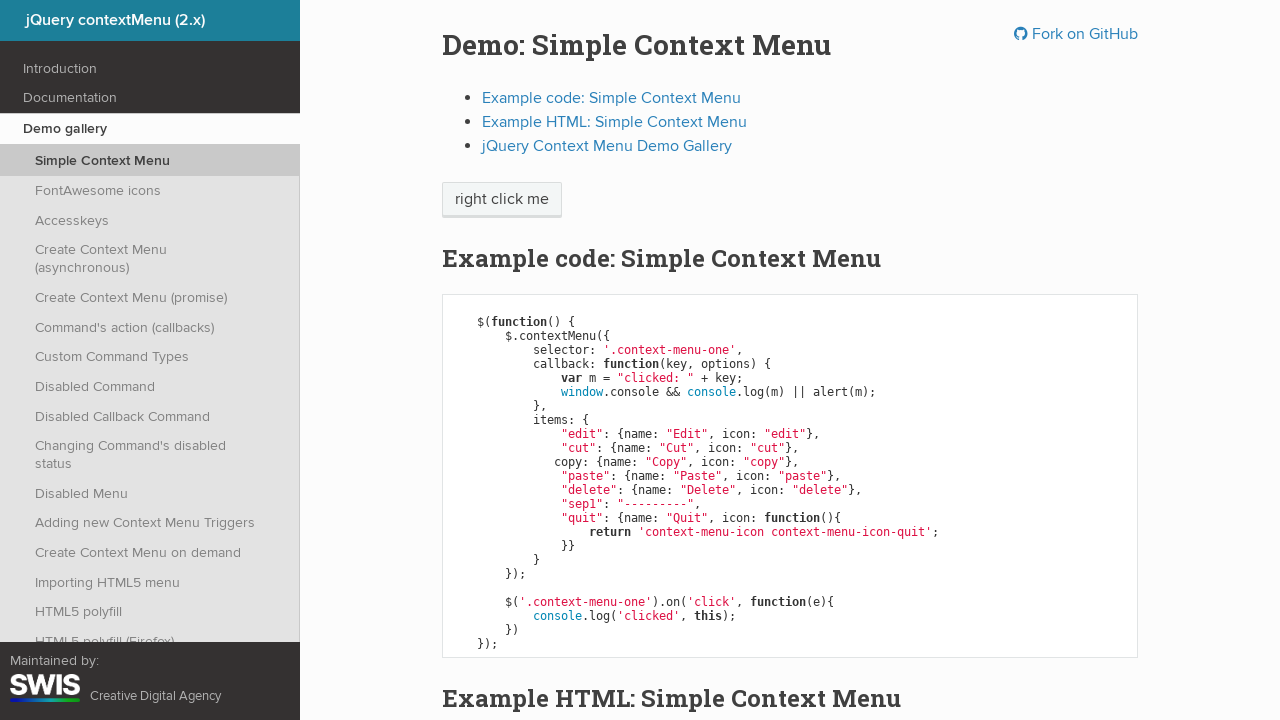

Right-clicked on the element to open context menu at (502, 200) on xpath=//span[contains(text(),'right click me')]
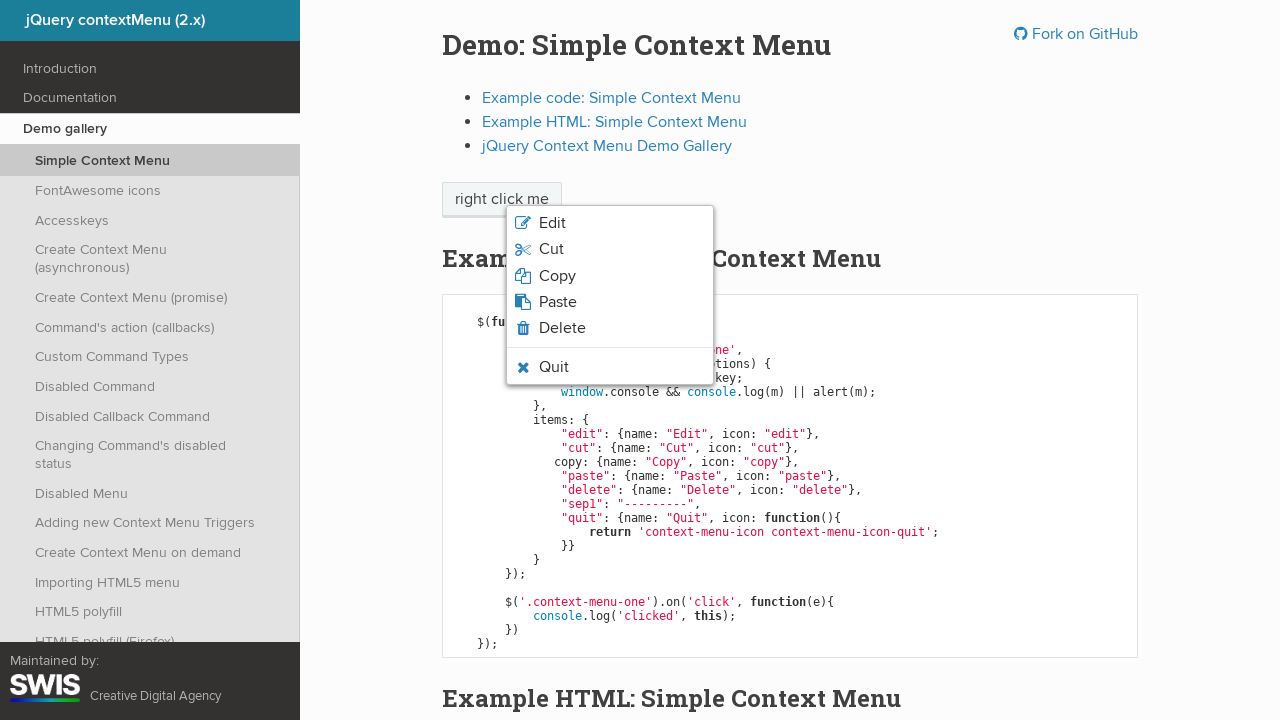

Clicked on Delete option from context menu at (562, 328) on xpath=//span[text()='Delete']
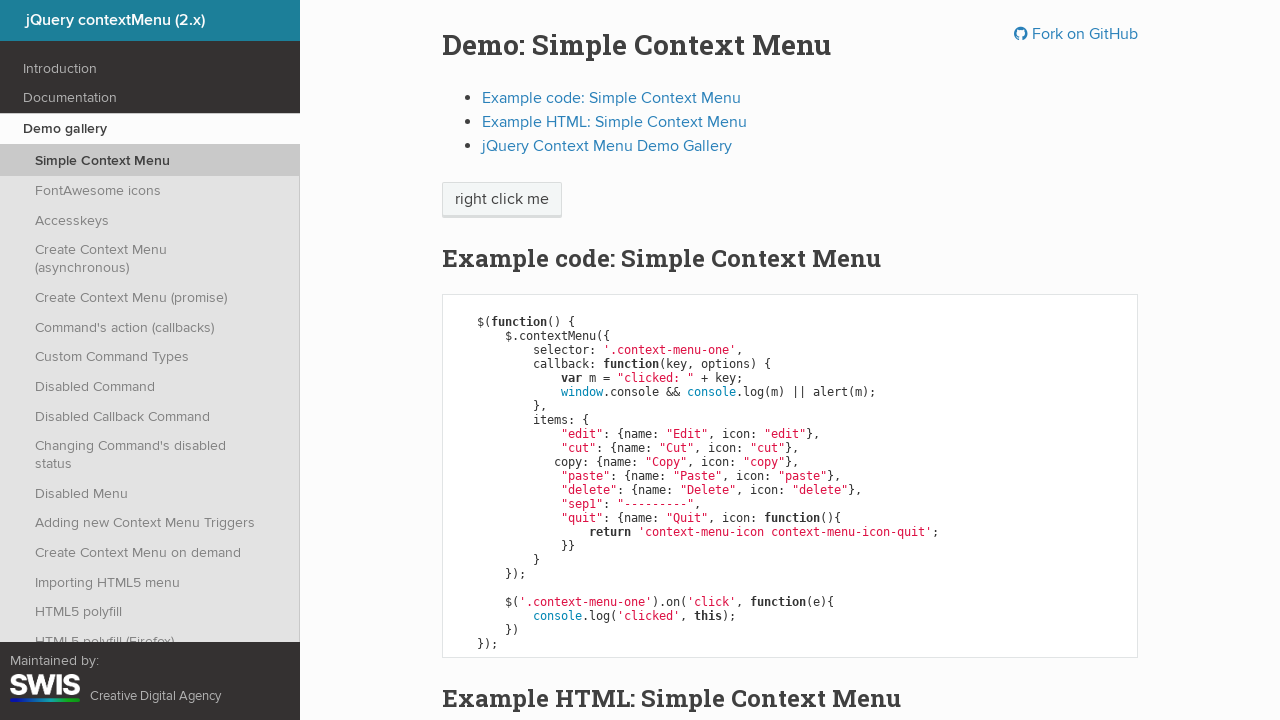

Accepted the alert dialog
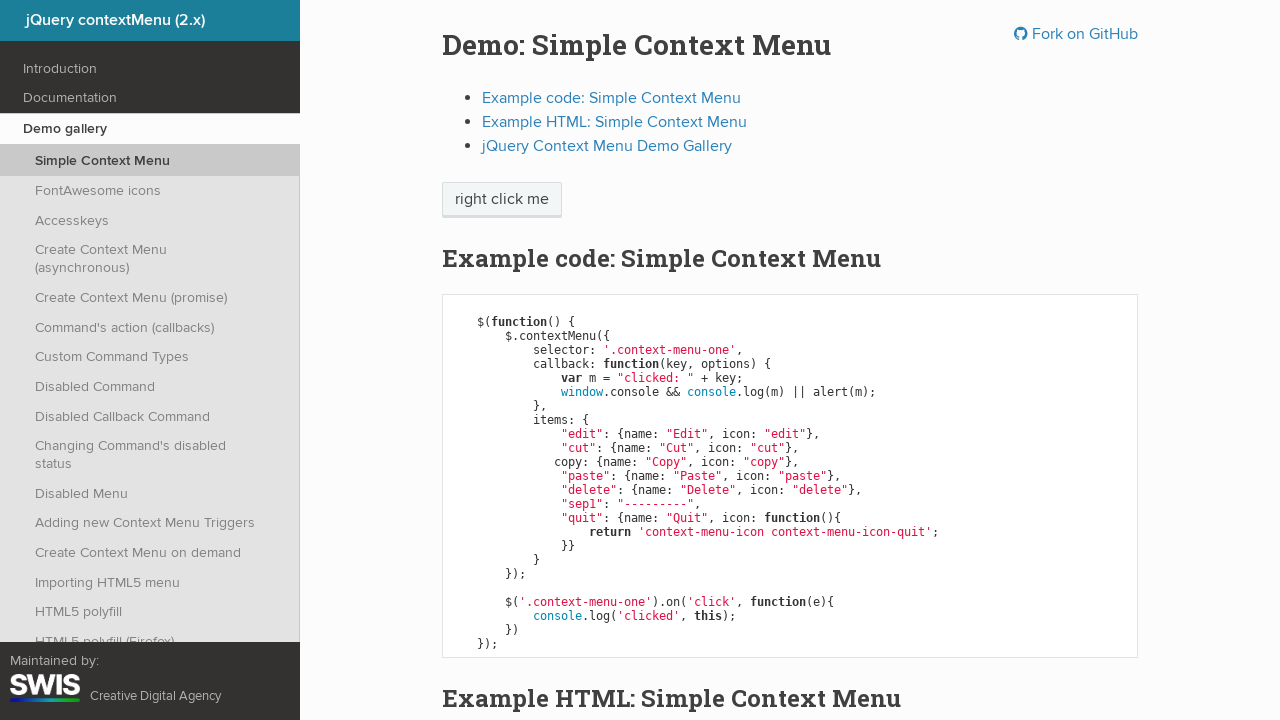

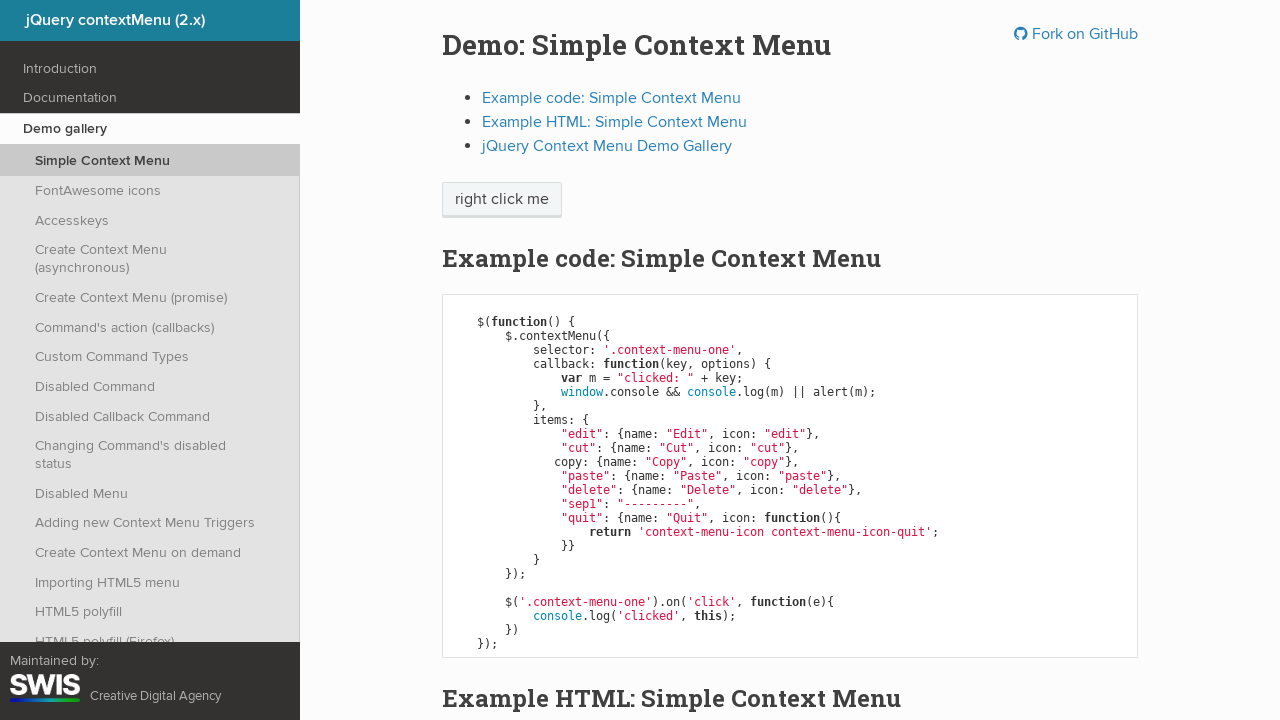